Tests the Right Click Me button by right-clicking it and verifying the right click message appears

Starting URL: https://demoqa.com/buttons

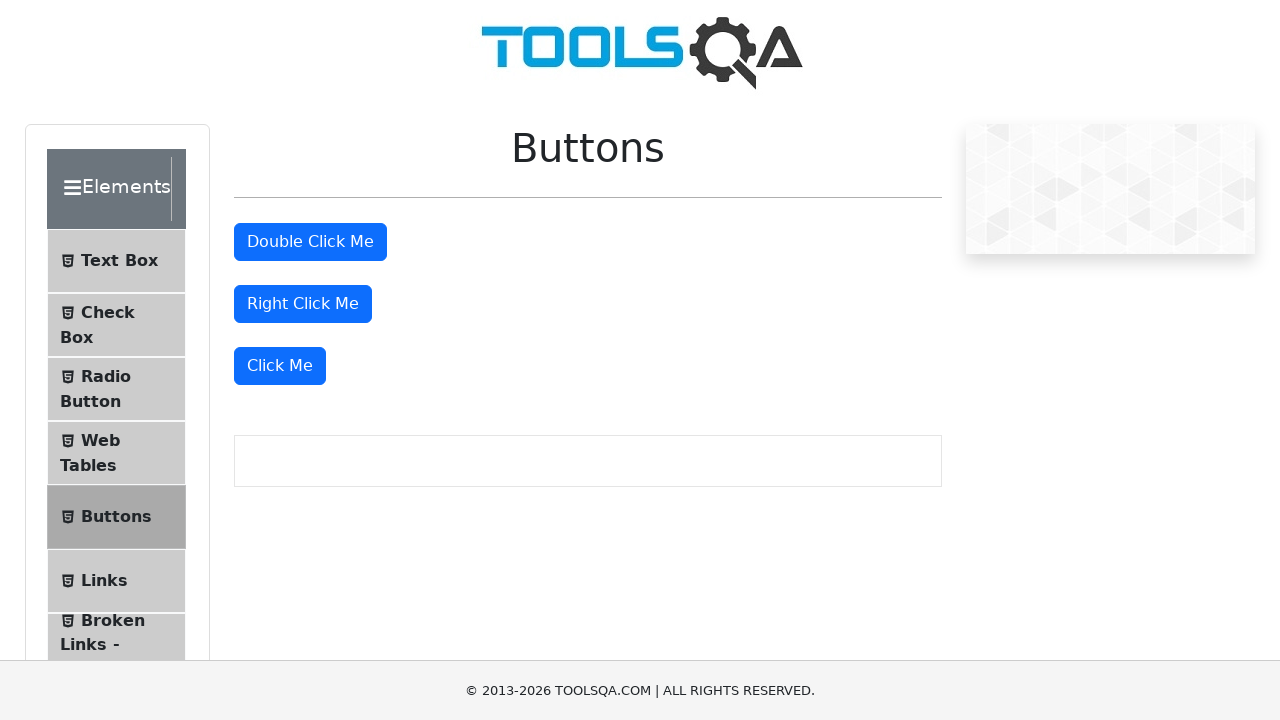

Right-clicked the 'Right Click Me' button at (303, 304) on internal:role=button[name="Right Click Me"i]
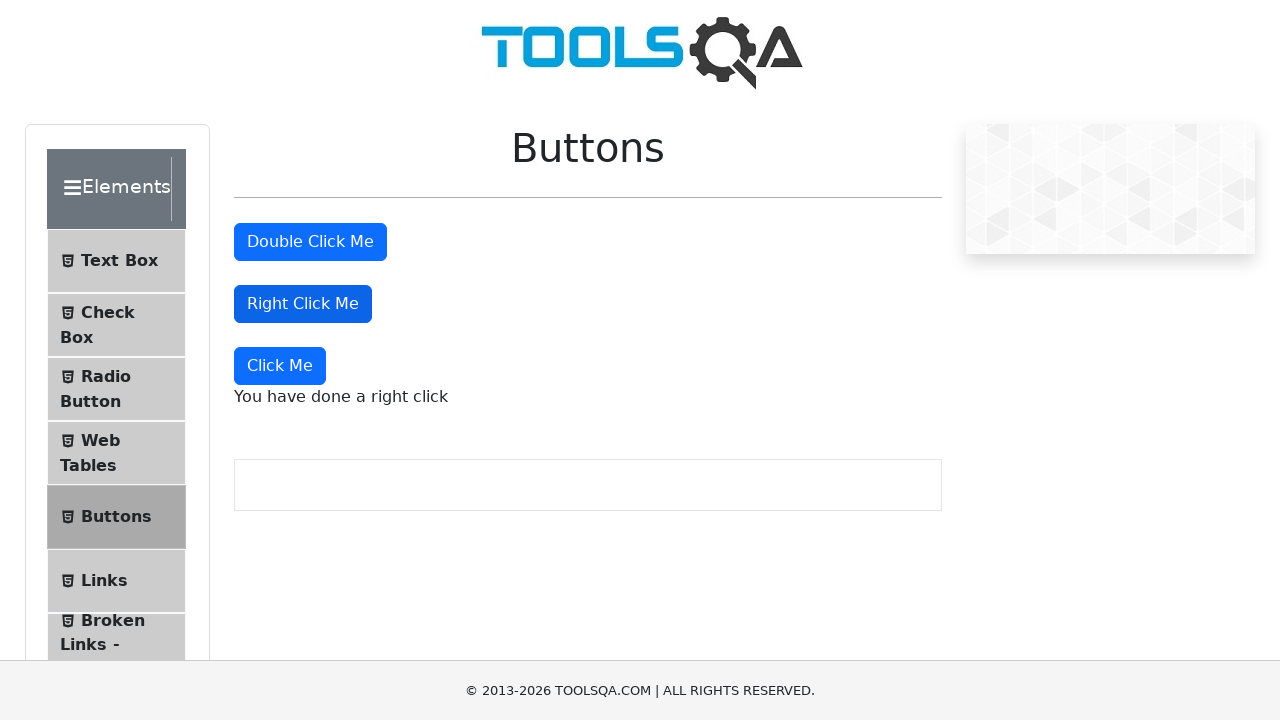

Verified 'You have done a right click' message appeared
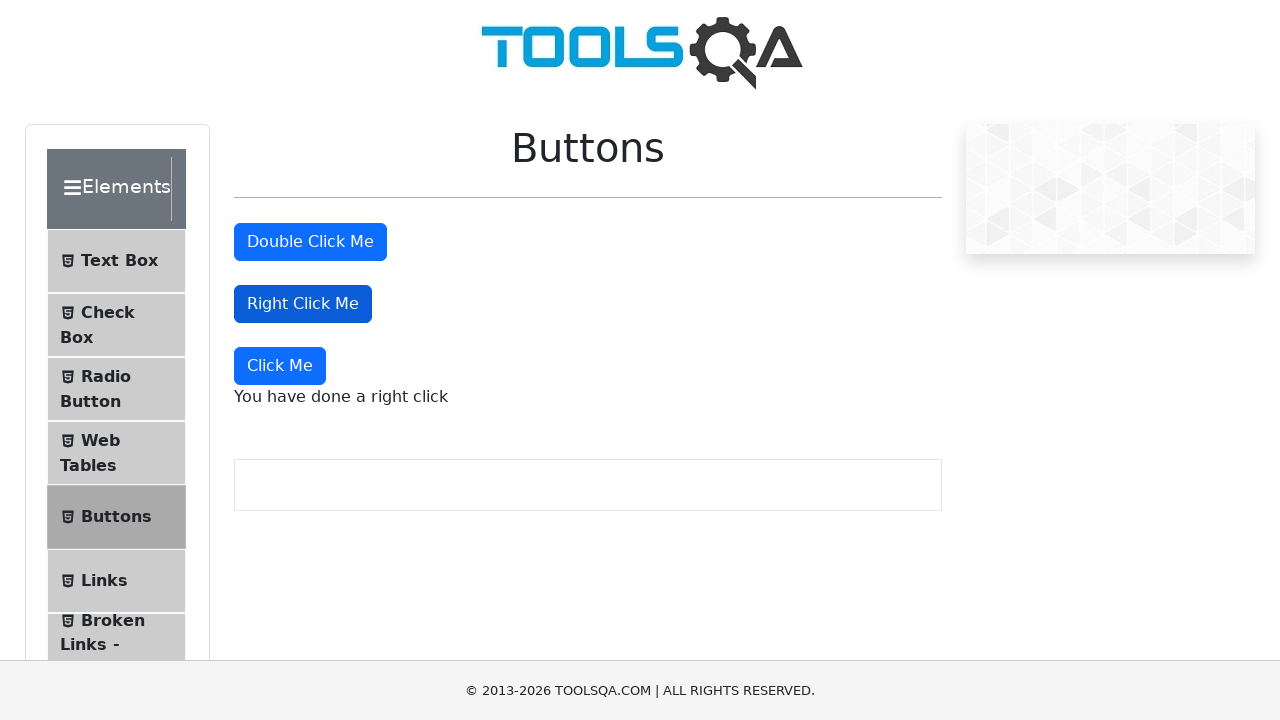

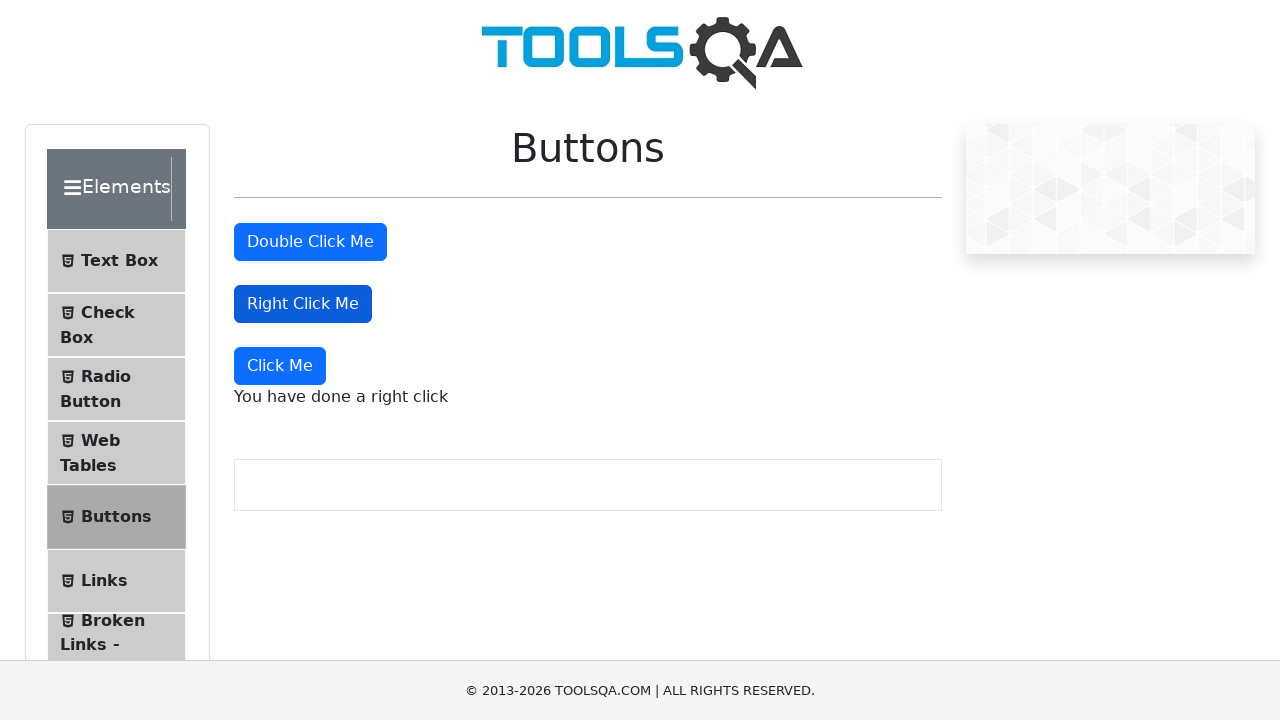